Launches browser and navigates to the OrangeHRM demo page, verifying the page loads successfully

Starting URL: https://opensource-demo.orangehrmlive.com/

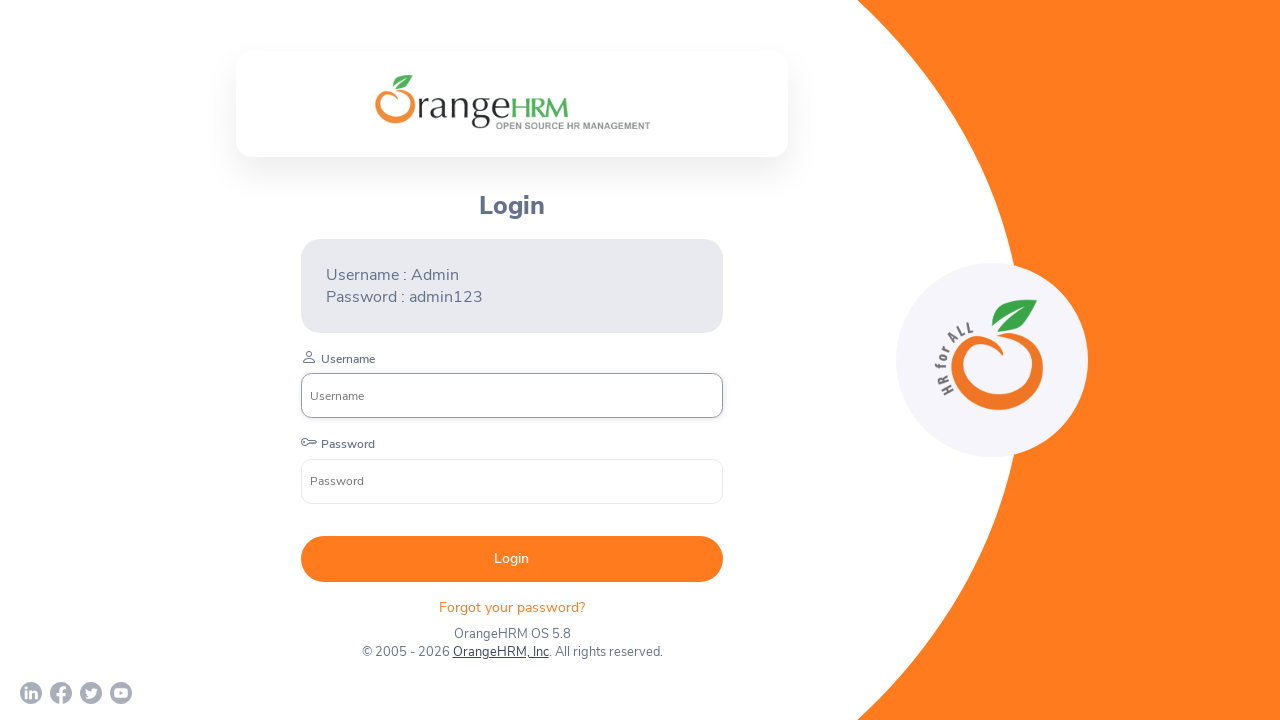

OrangeHRM demo page loaded successfully (DOM content loaded)
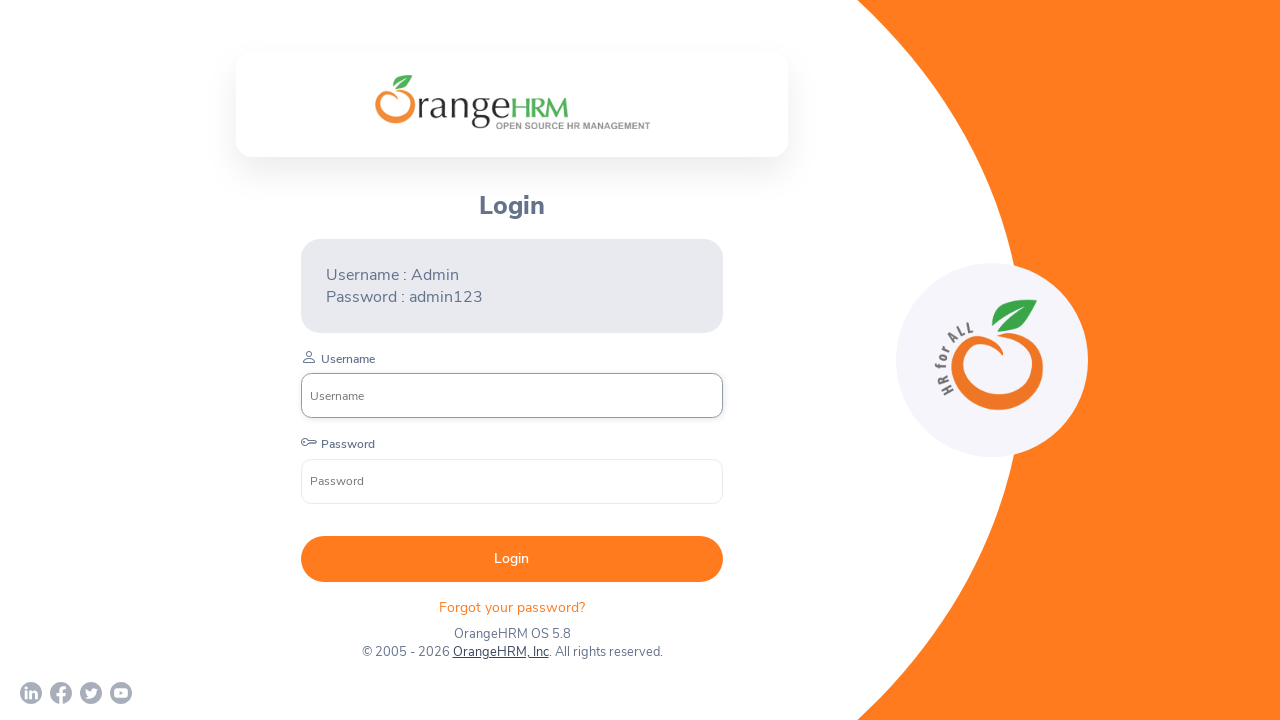

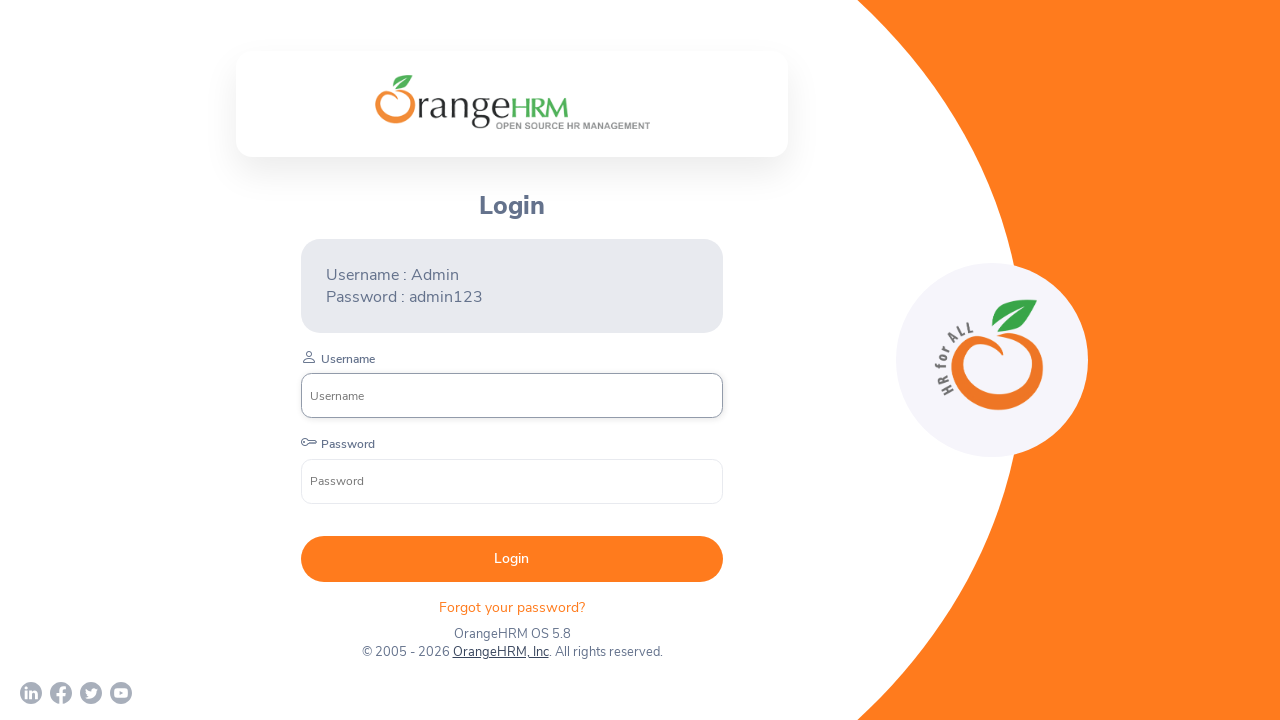